Tests JavaScript information alert by clicking a button to trigger an alert and accepting it, then verifying the success message is displayed.

Starting URL: https://loopcamp.vercel.app/javascript-alerts.html

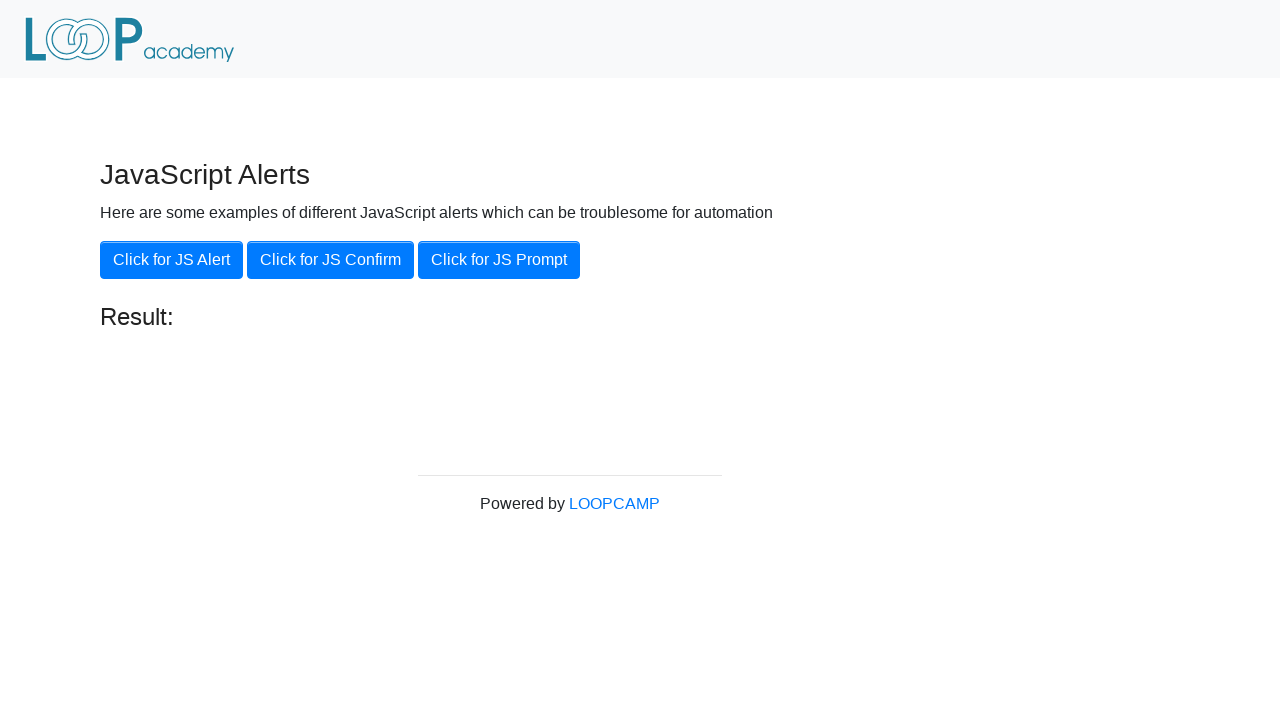

Navigated to JavaScript alerts page
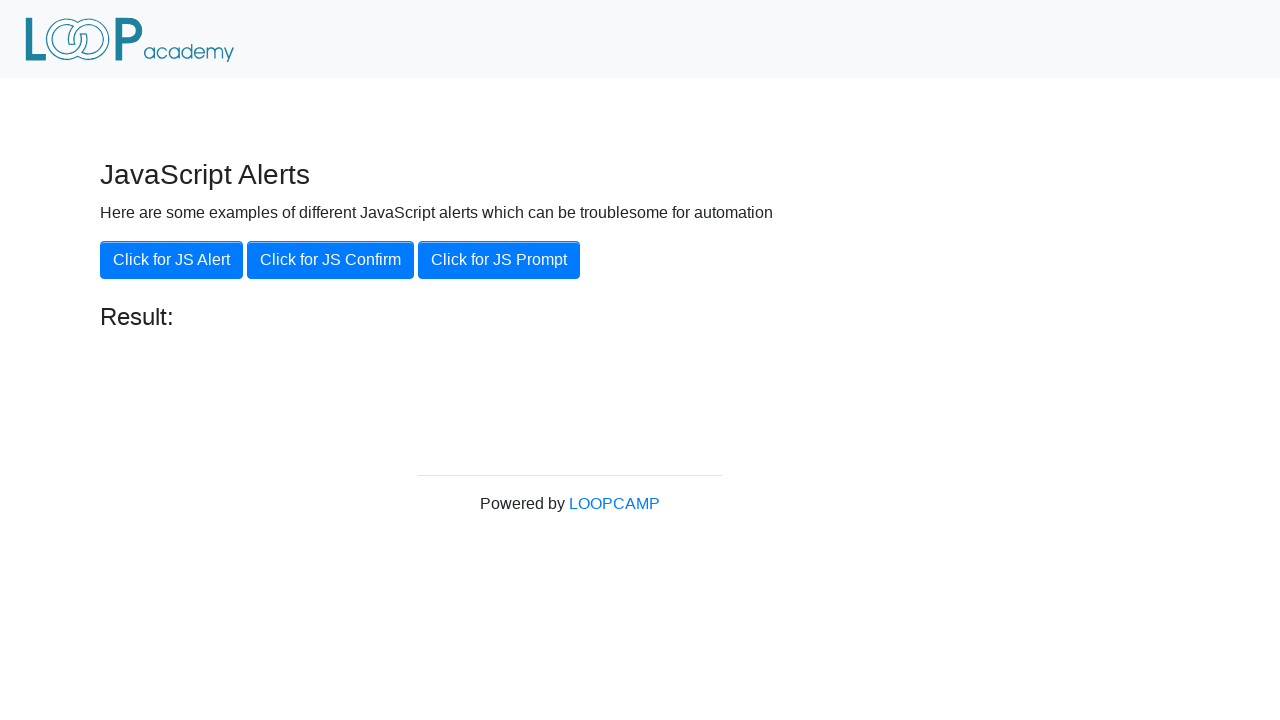

Clicked the 'Click for JS Alert' button at (172, 260) on xpath=//button[.='Click for JS Alert']
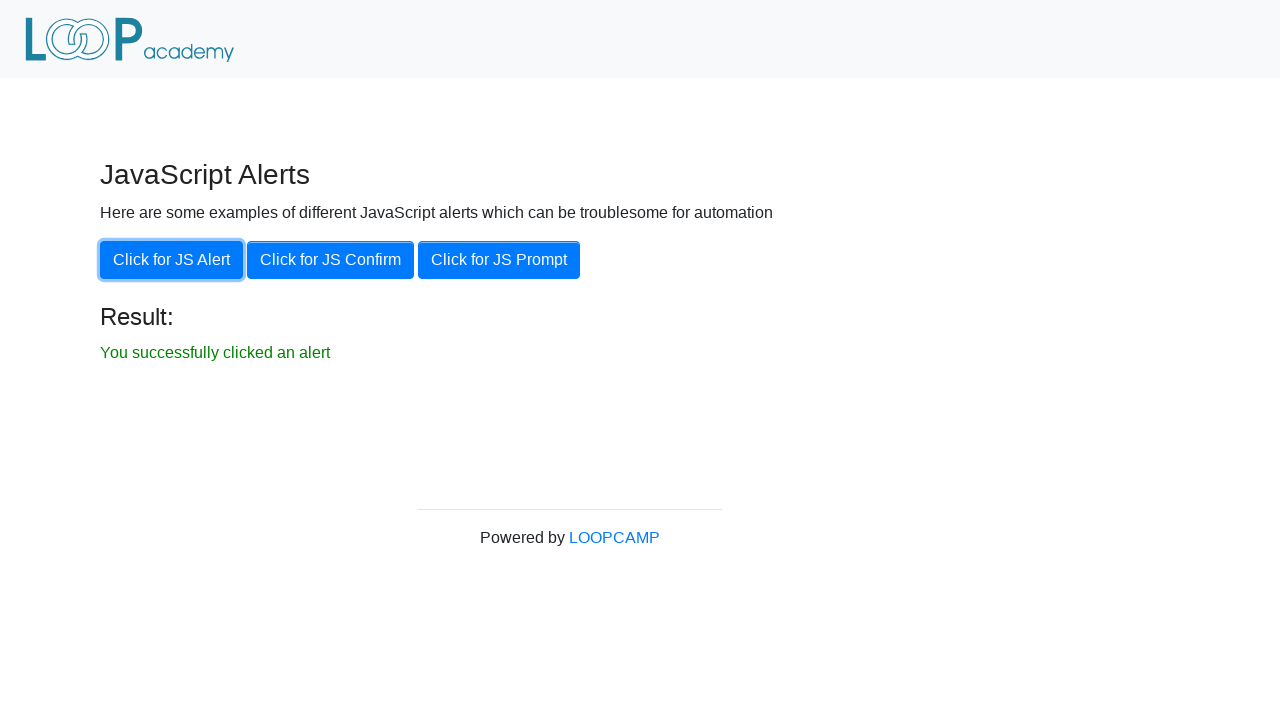

Set up dialog handler to accept the alert
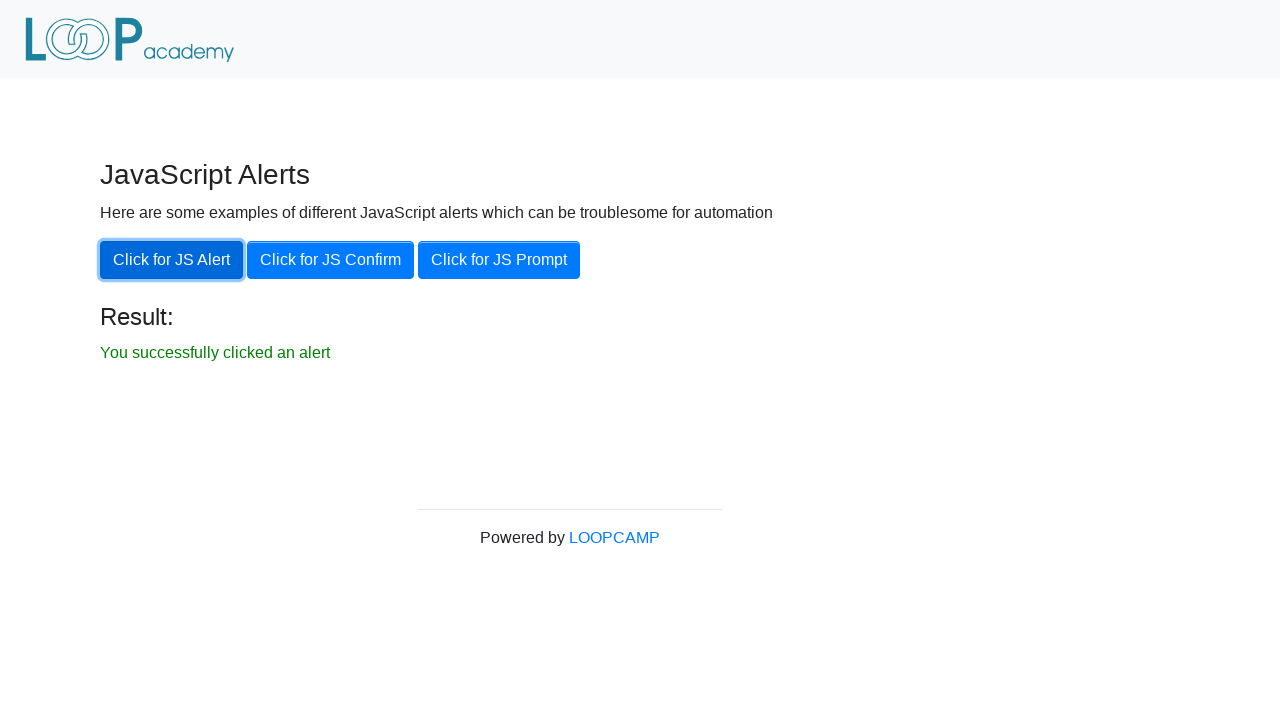

Result message element loaded
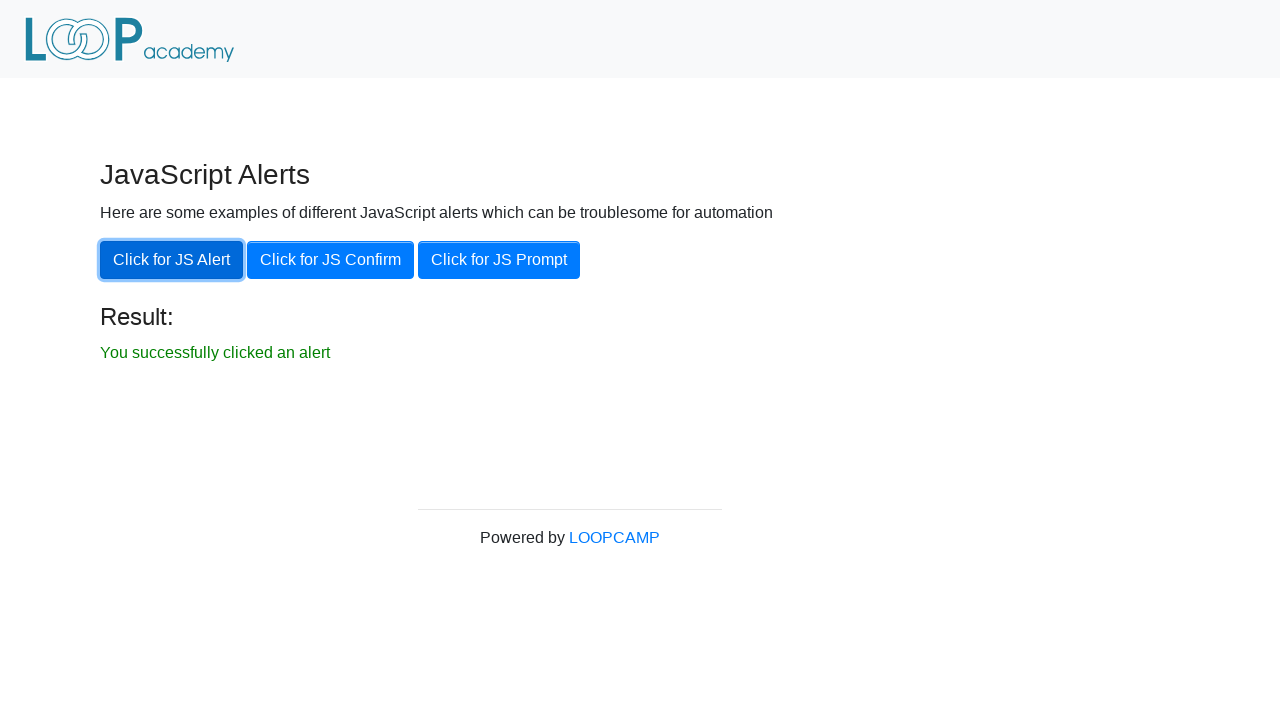

Retrieved result text: 'You successfully clicked an alert'
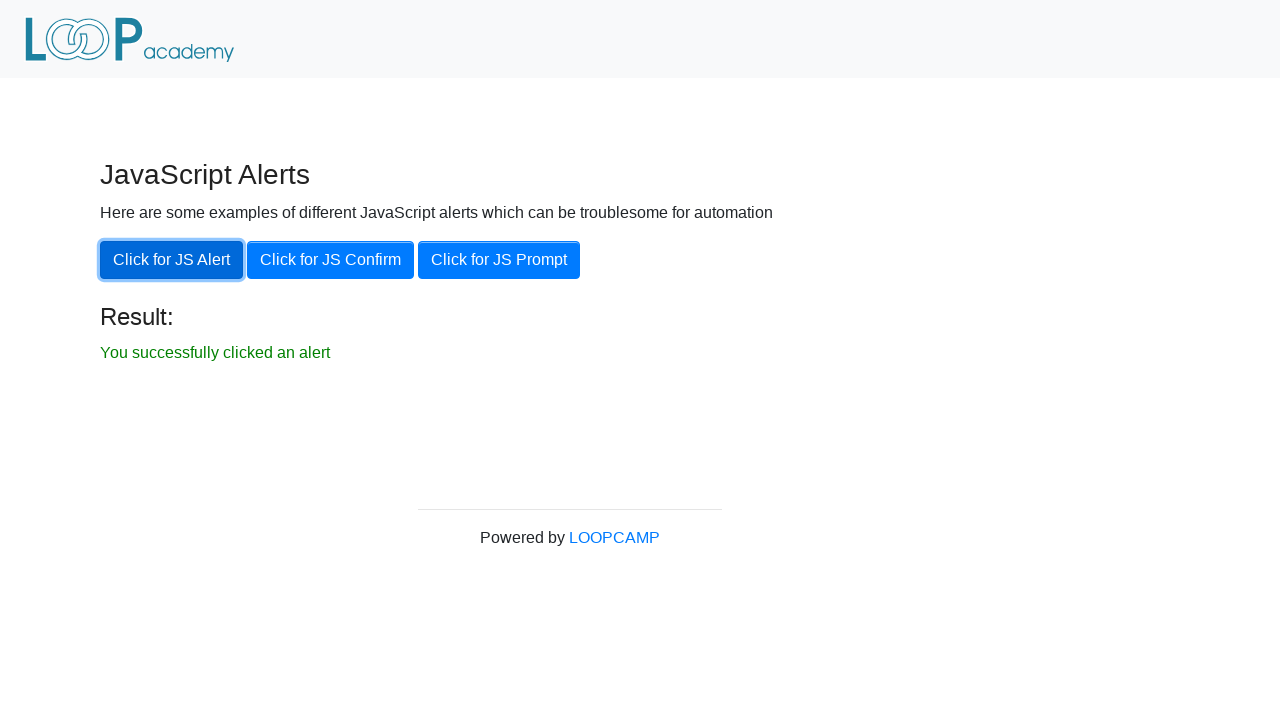

Verified success message is displayed correctly
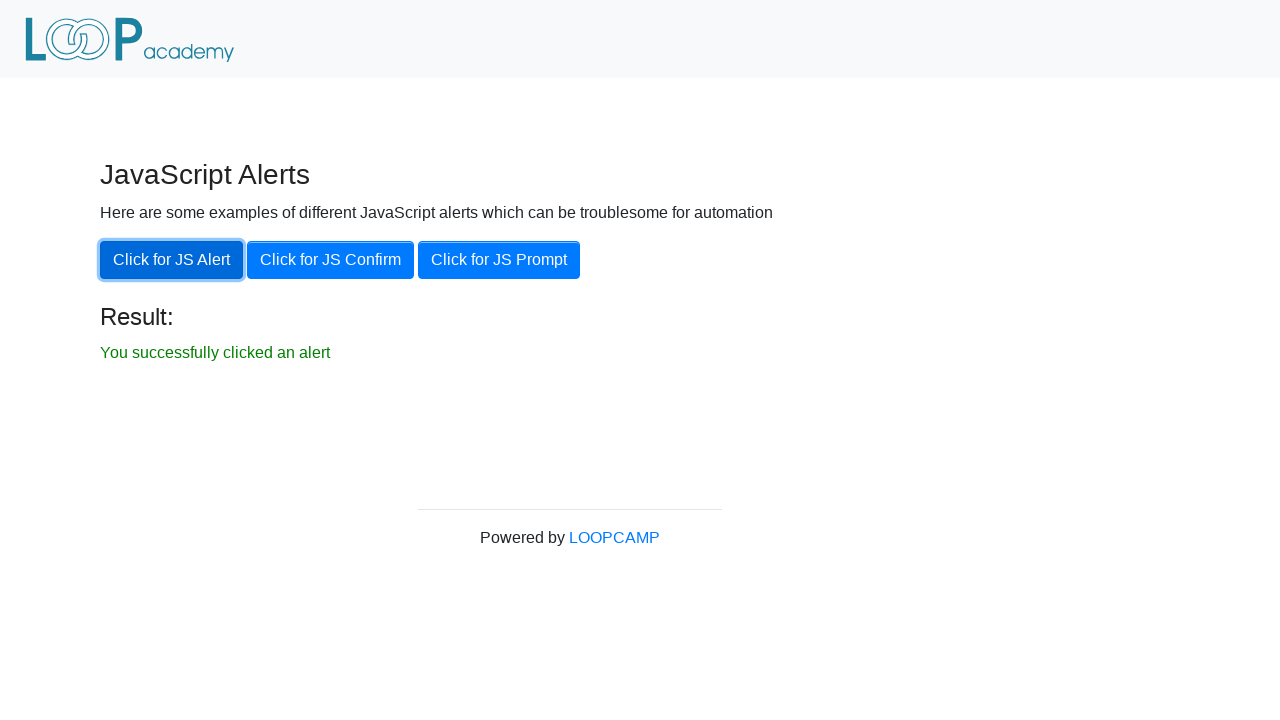

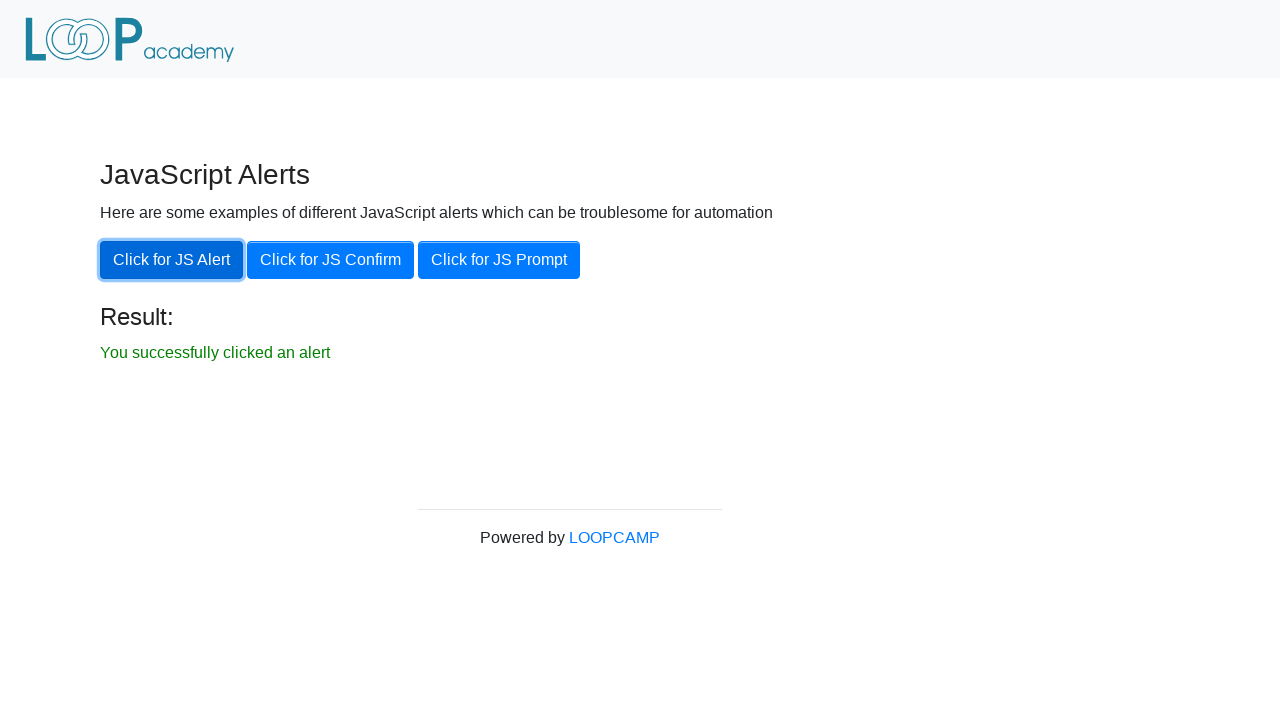